Tests handling of a prompt JavaScript alert by clicking a button to trigger it, entering a custom message, accepting the prompt, and verifying the result

Starting URL: https://training-support.net/webelements/alerts

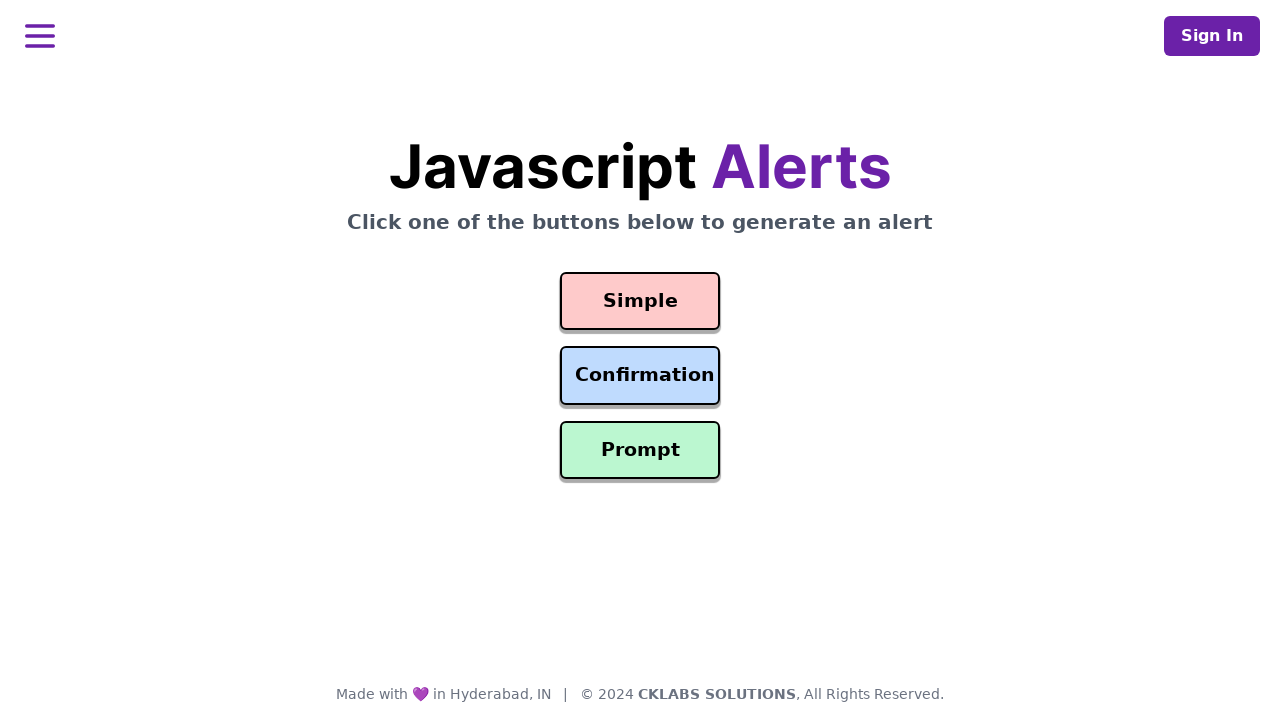

Set up dialog event handler for prompt alerts
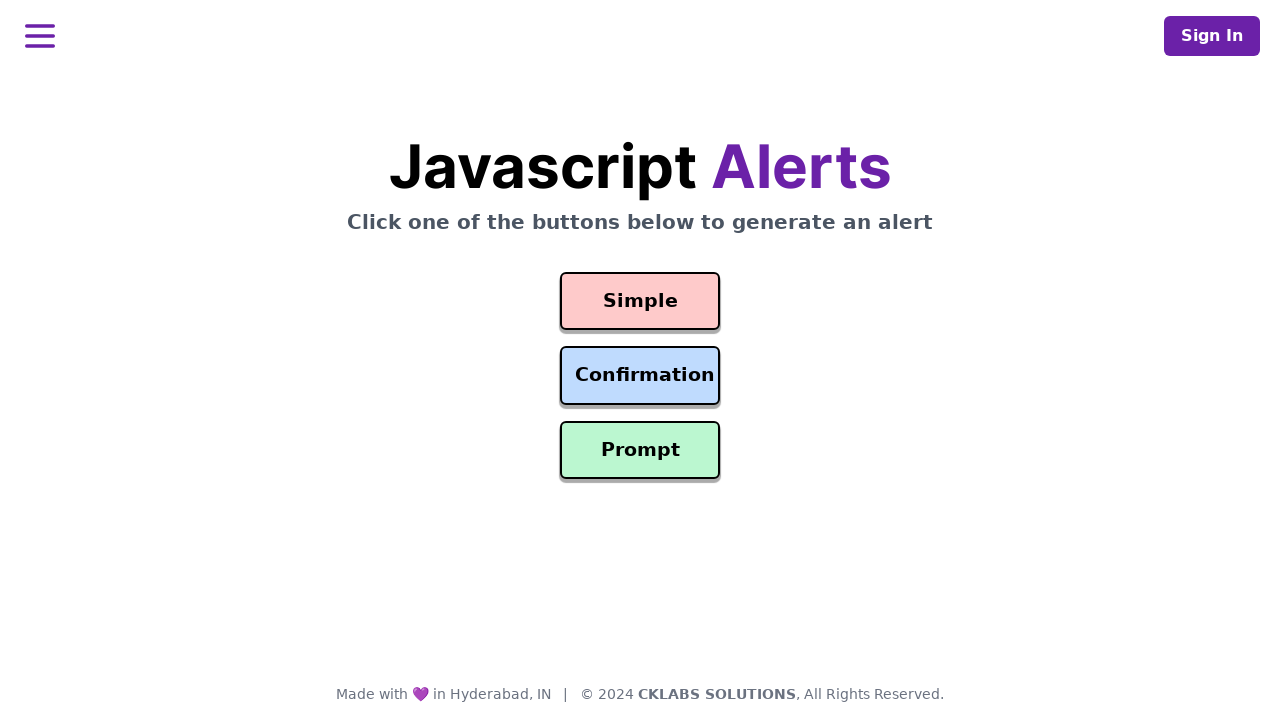

Clicked the Prompt Alert button at (640, 450) on #prompt
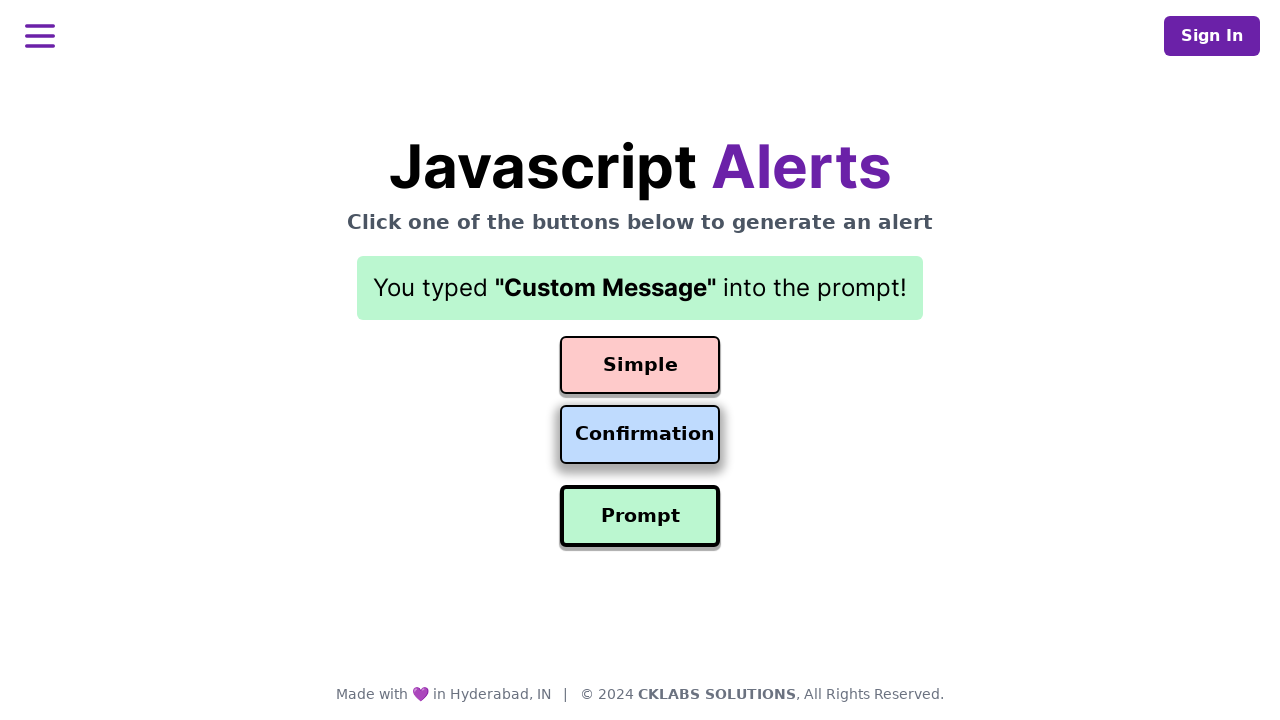

Result element appeared after prompt was handled
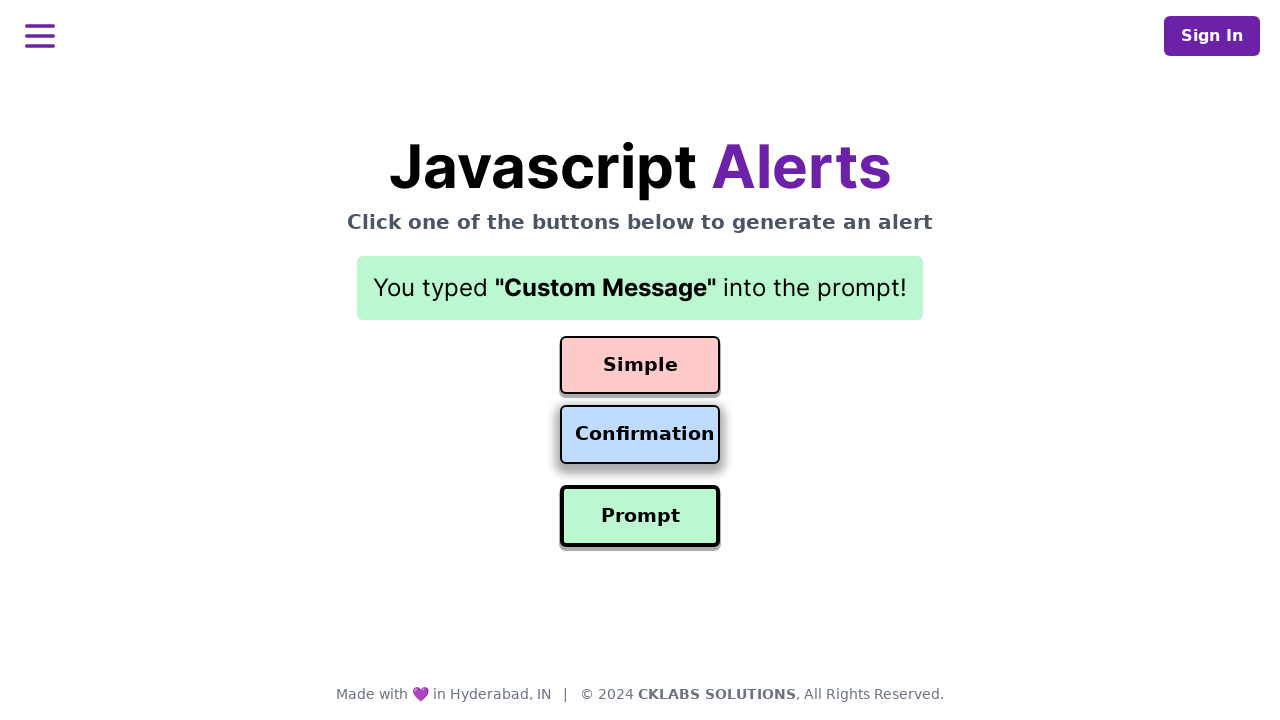

Retrieved result text: You typed "Custom Message" into the prompt!
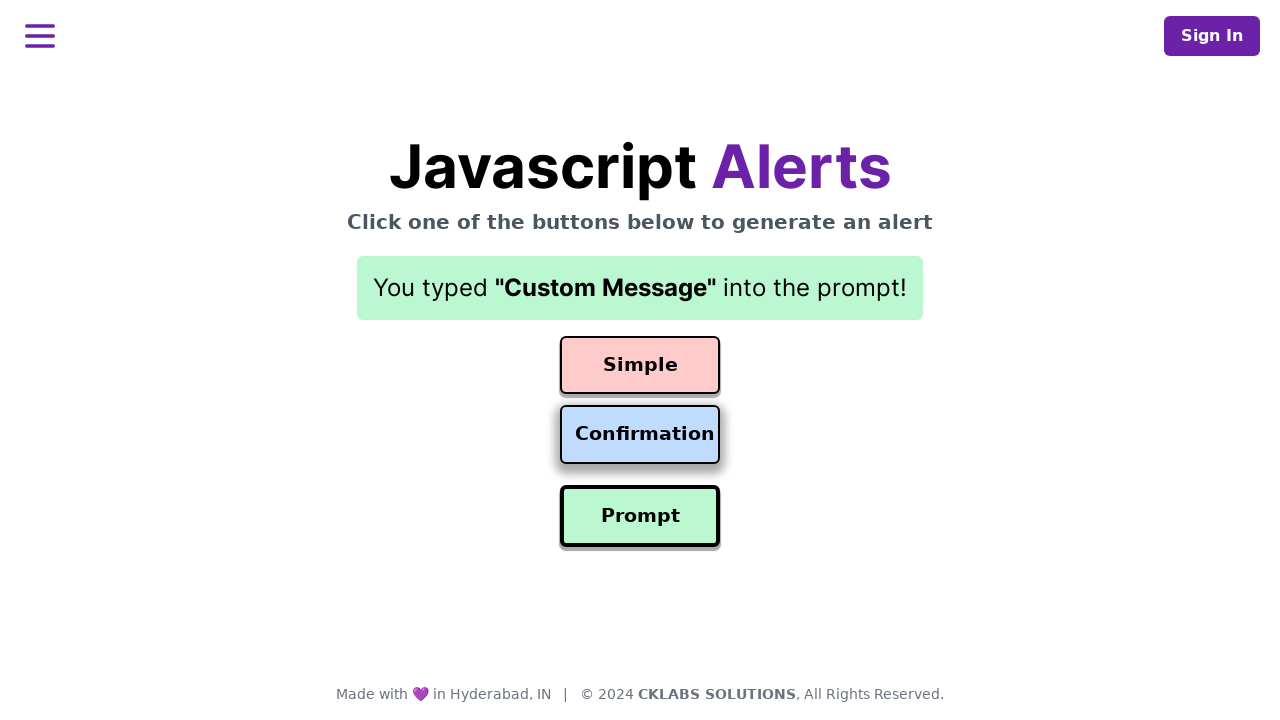

Logged result: You typed "Custom Message" into the prompt!
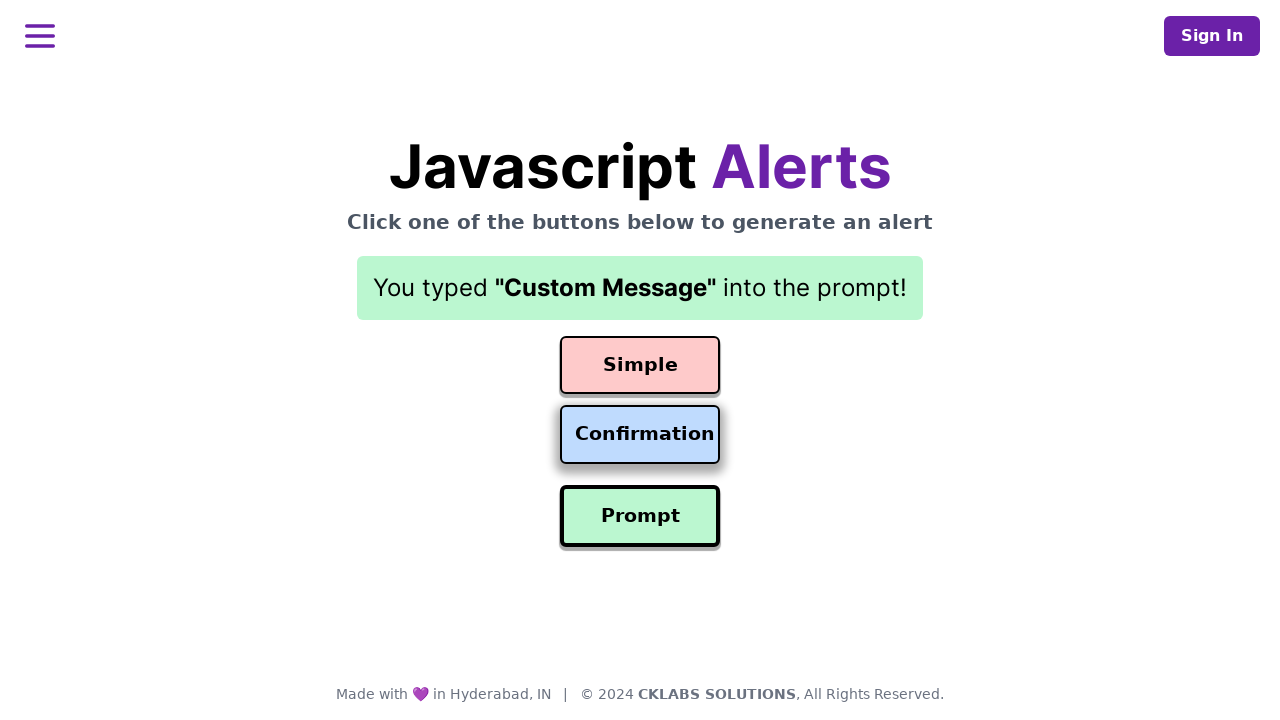

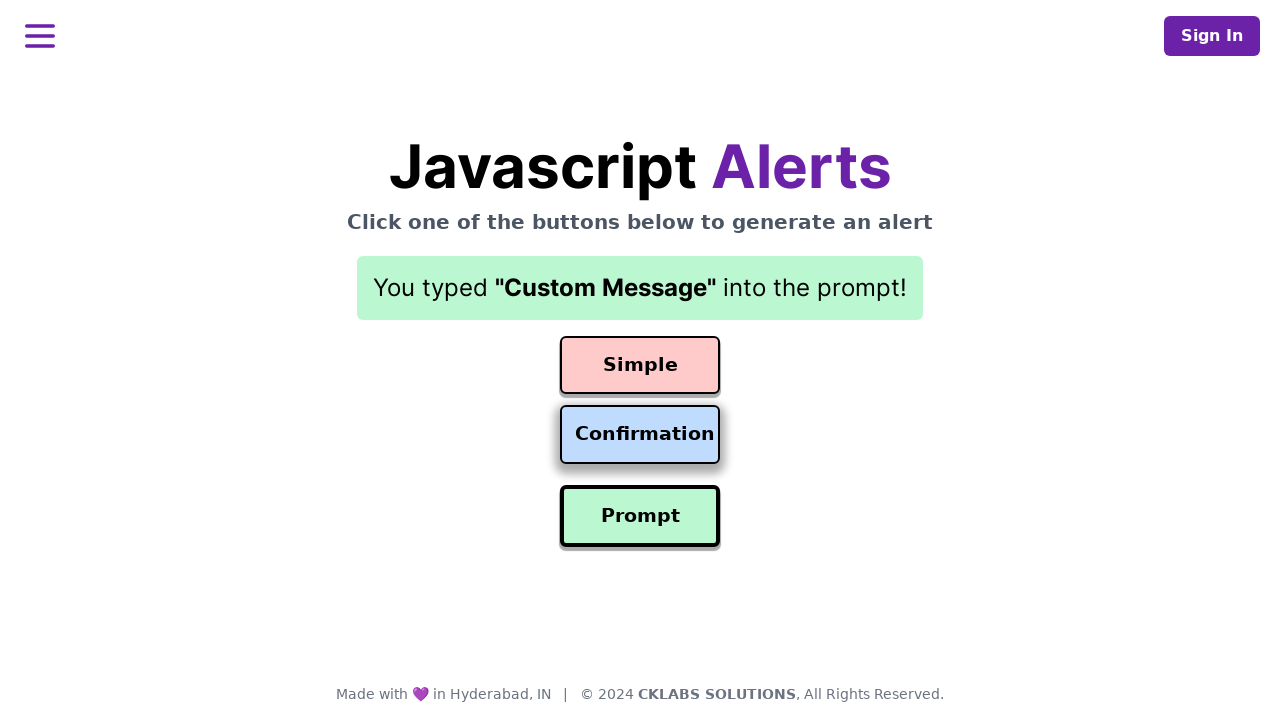